Tests input functionality by entering a word in the text field, submitting the form, and verifying the result displays the entered text

Starting URL: https://www.qa-practice.com/elements/input/simple

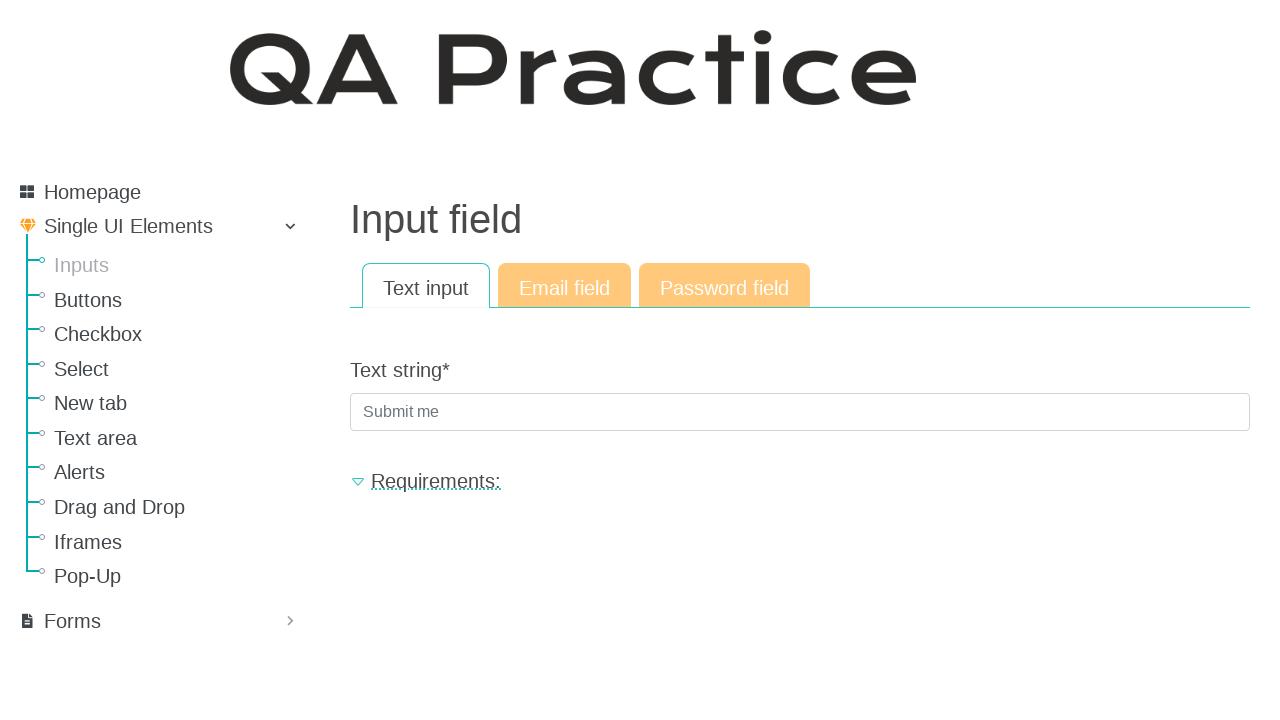

Filled text input field with 'Hello' on input[name='text_string']
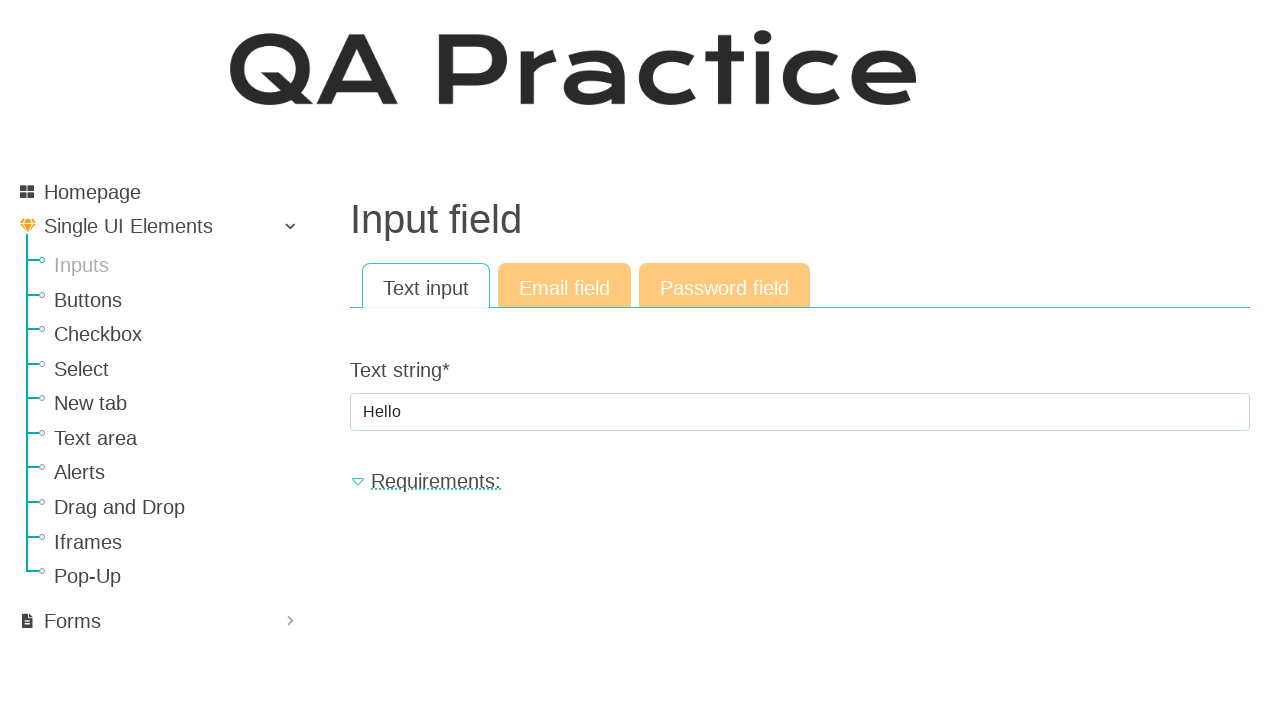

Pressed Enter to submit the form on input[name='text_string']
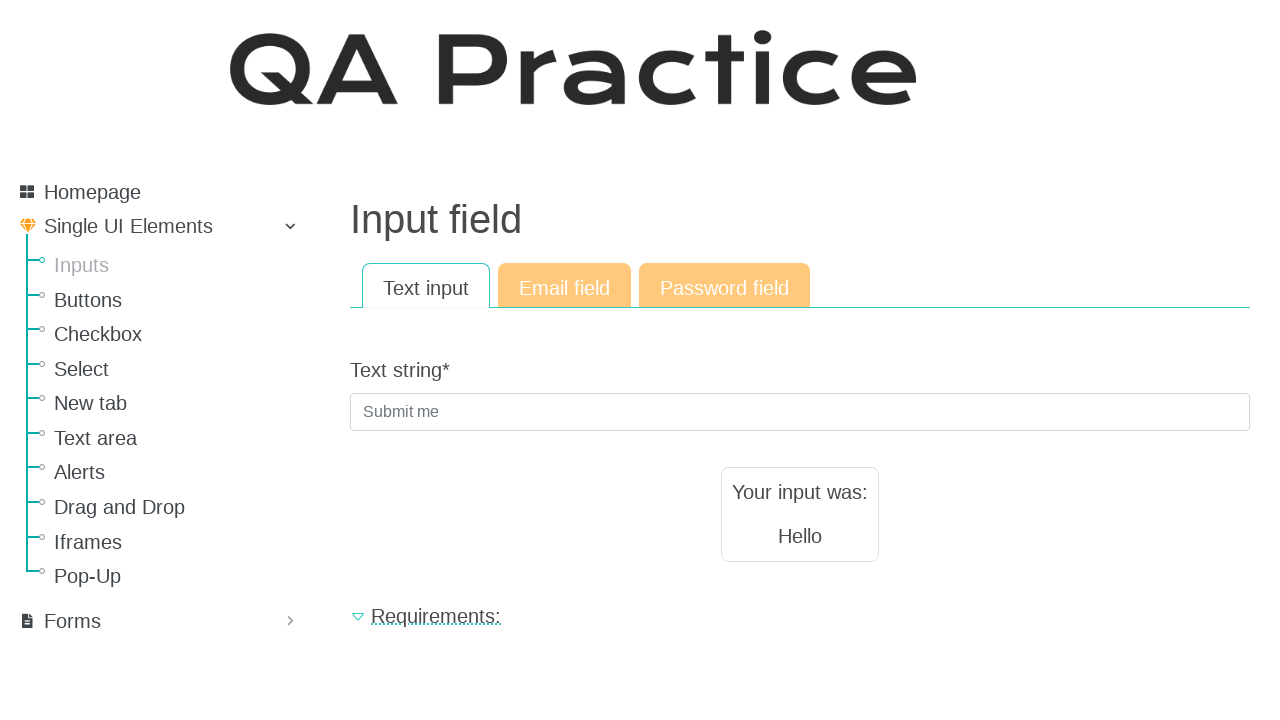

Result text element appeared on page
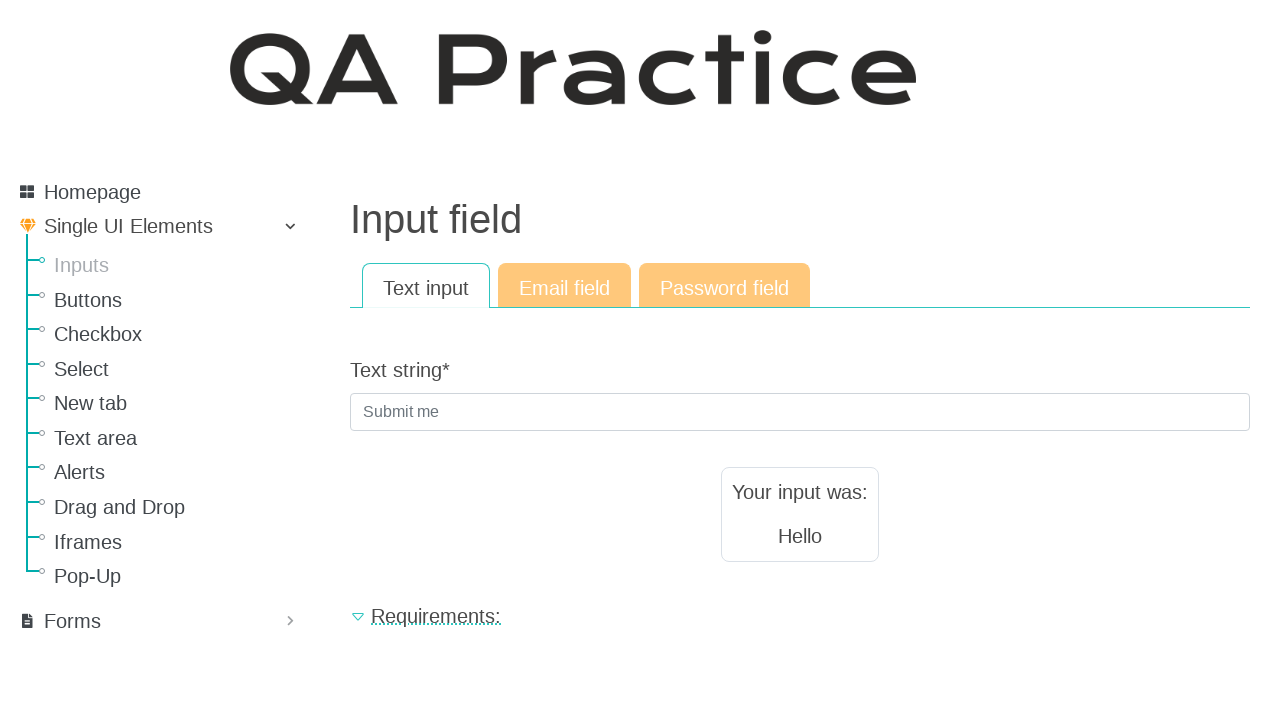

Verified result text matches entered value 'Hello'
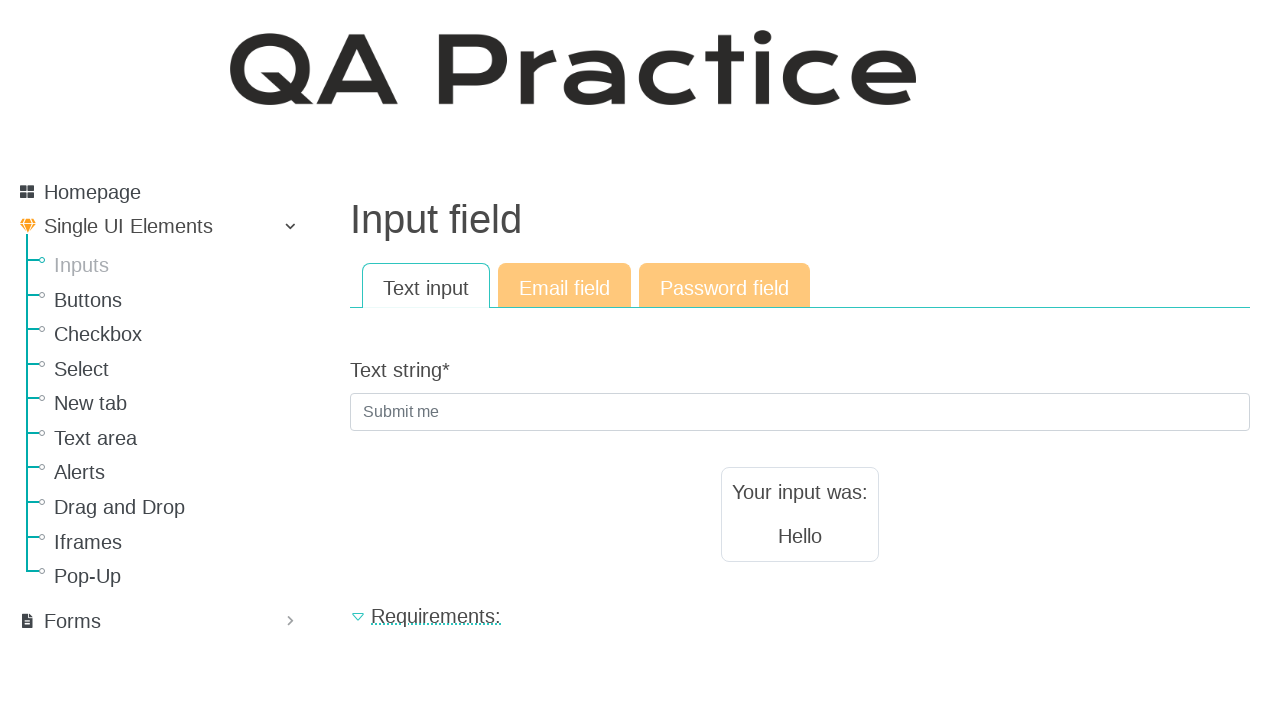

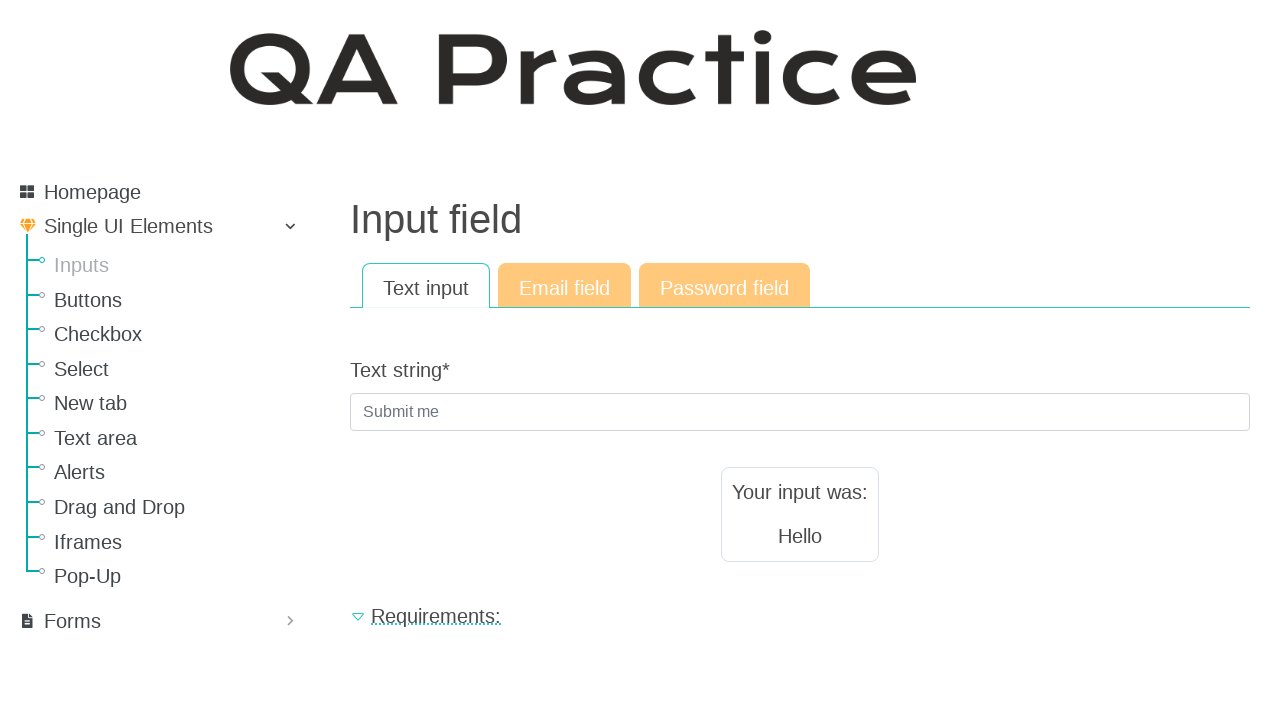